Tests dynamic controls by clicking checkboxes and waiting for elements to appear and disappear

Starting URL: http://the-internet.herokuapp.com/

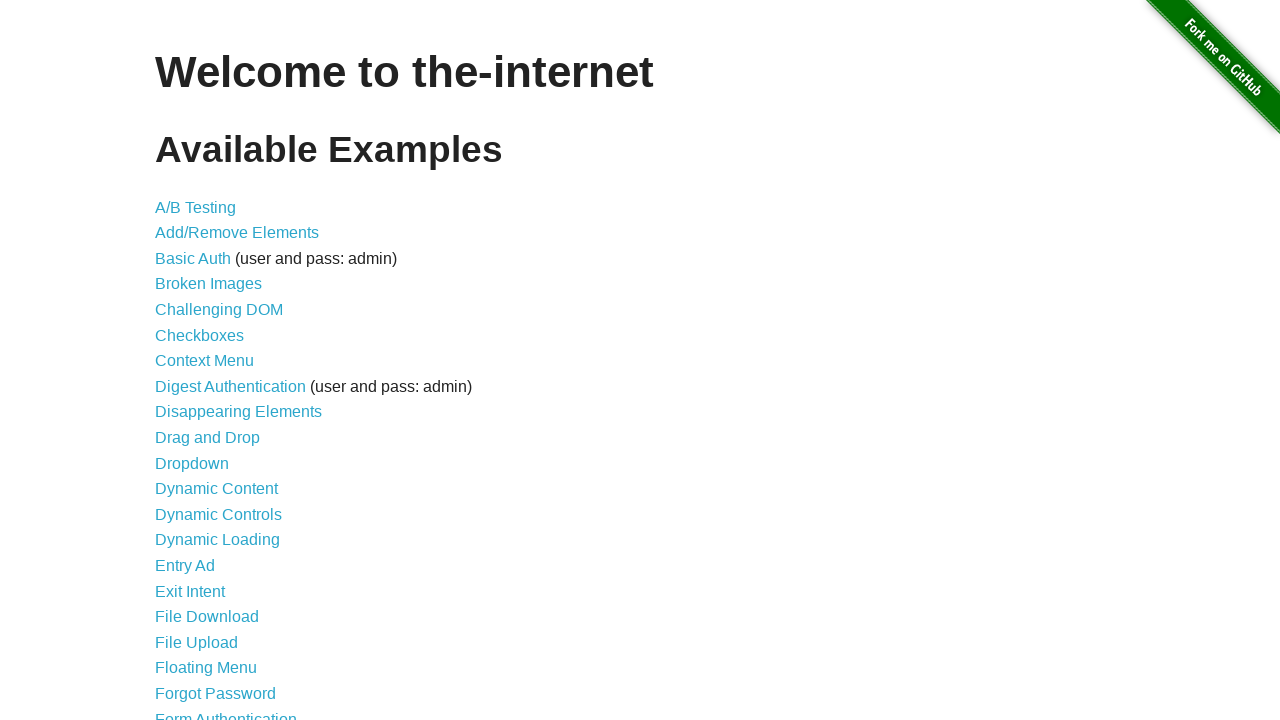

Clicked on Dynamic Controls link at (218, 514) on xpath=//a[contains(text(),'Dynamic Controls')]
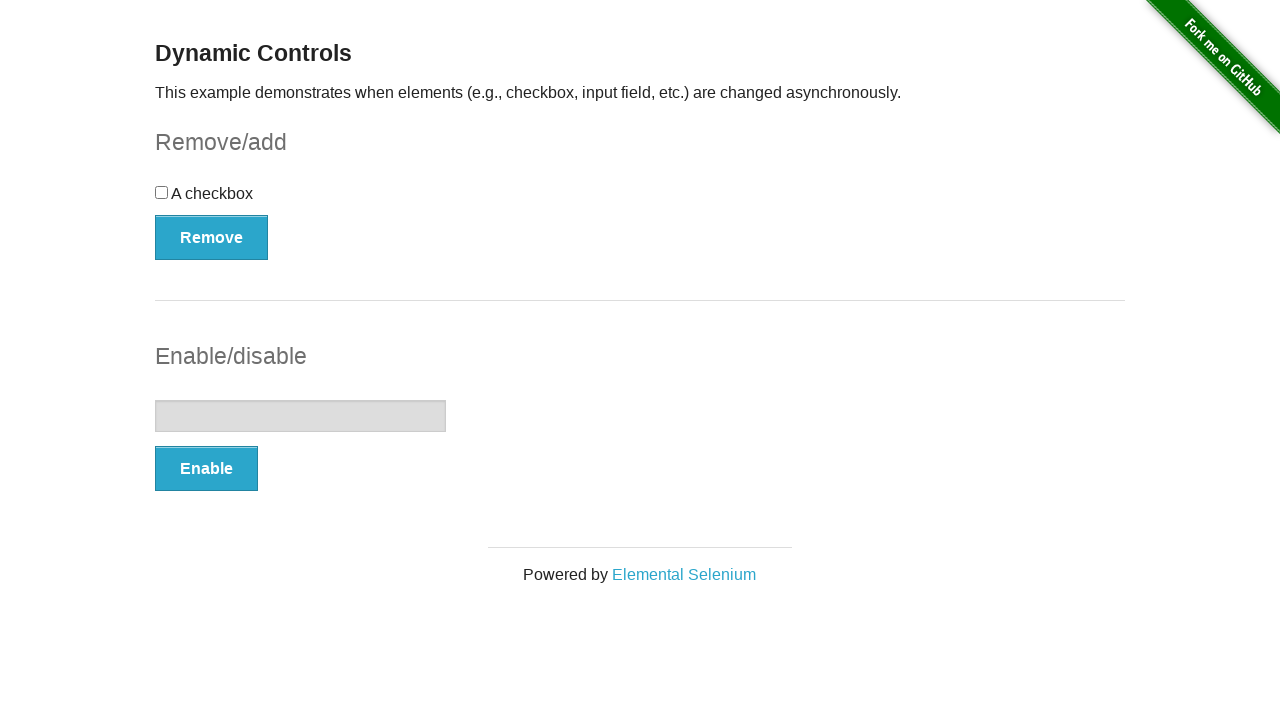

Clicked the checkbox at (162, 192) on xpath=//div[@id='checkbox']//input
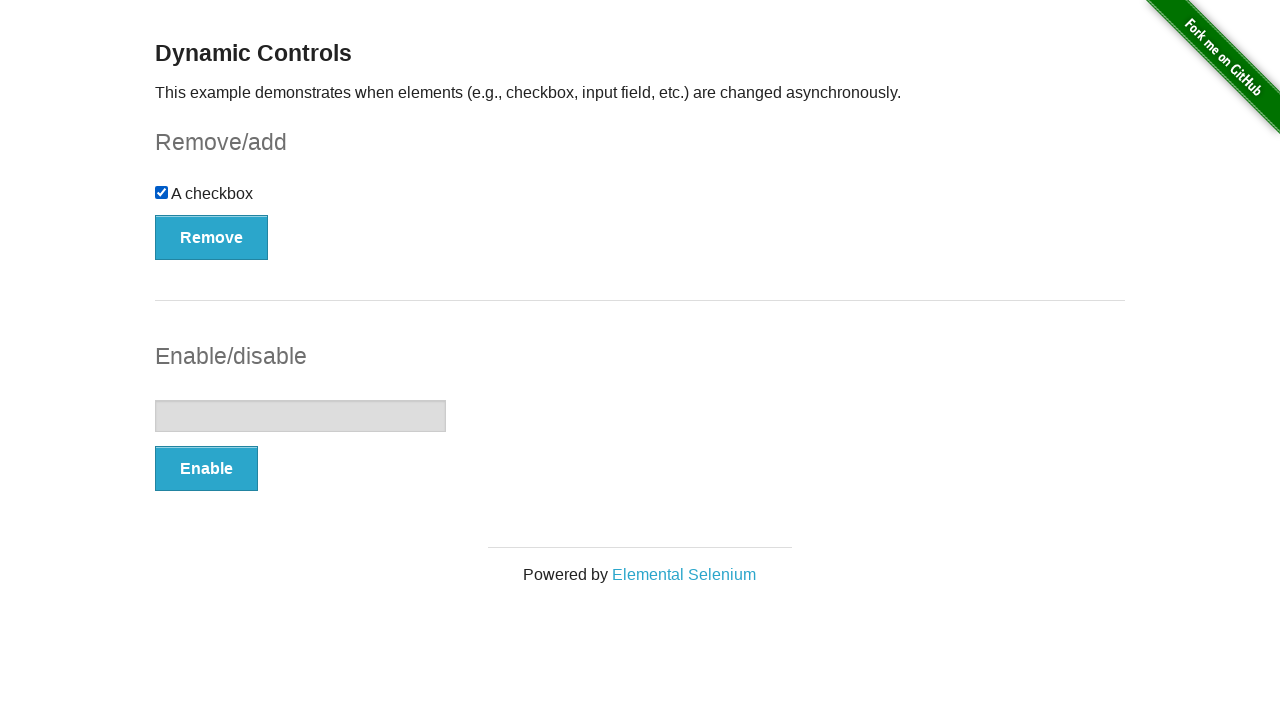

Clicked Remove button at (212, 237) on xpath=//button[contains(text(),'Remove')]
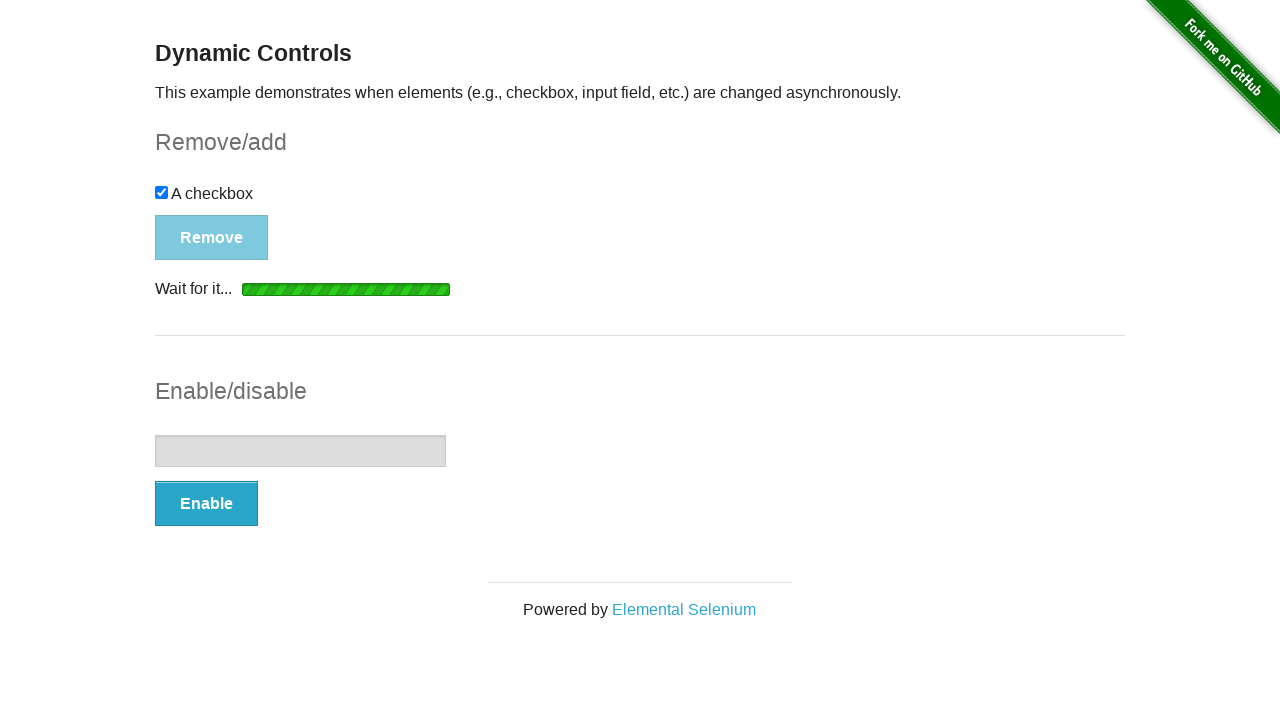

Waited for checkbox to become invisible
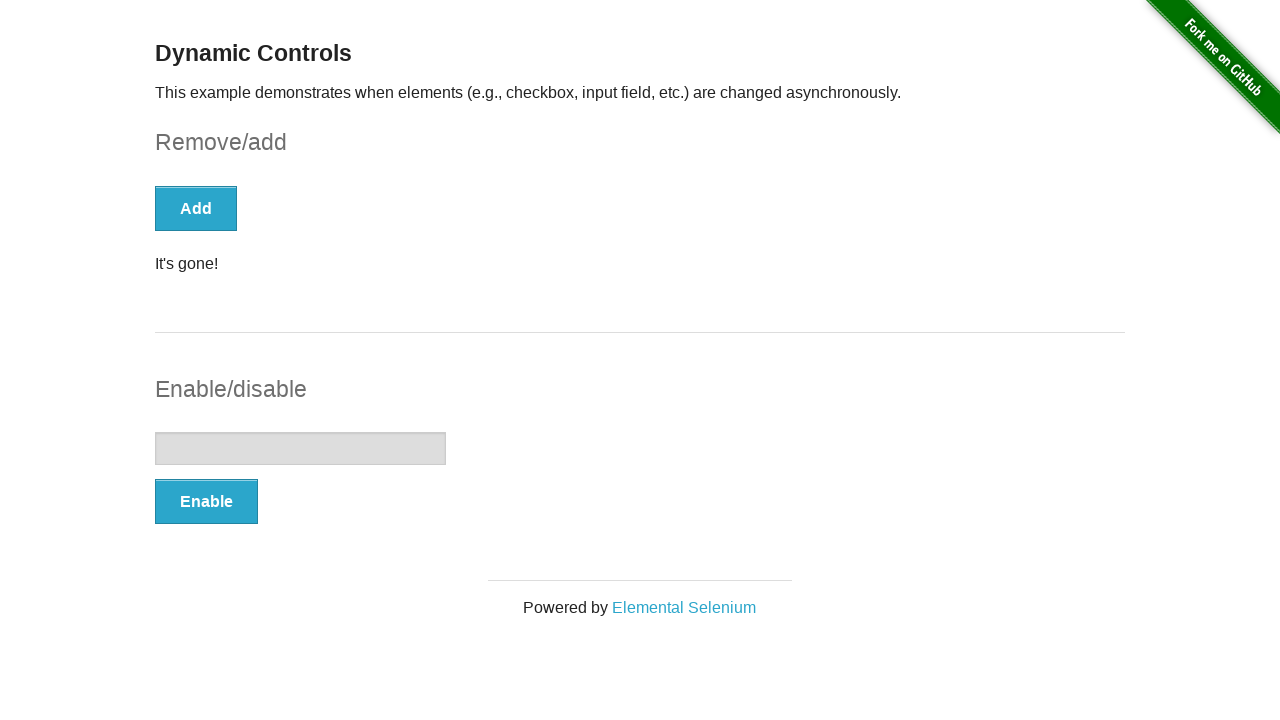

Clicked Add button at (196, 208) on xpath=//button[contains(text(),'Add')]
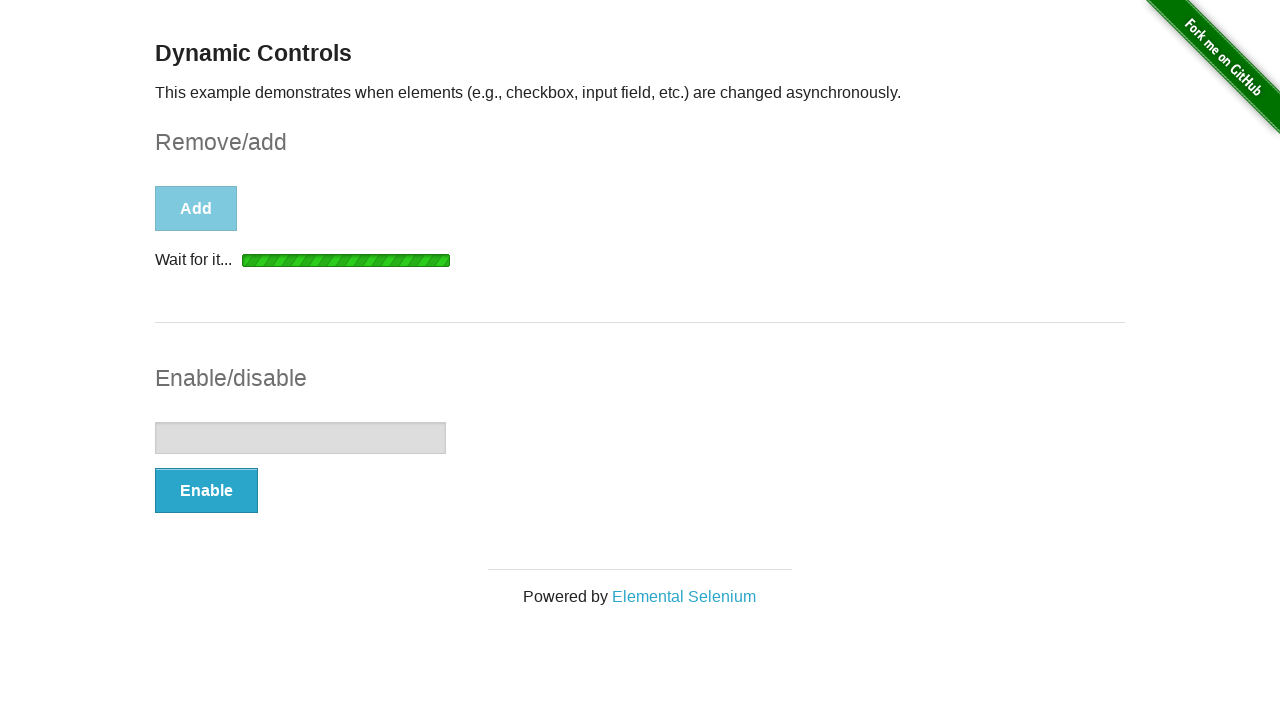

Waited for checkbox to become visible again
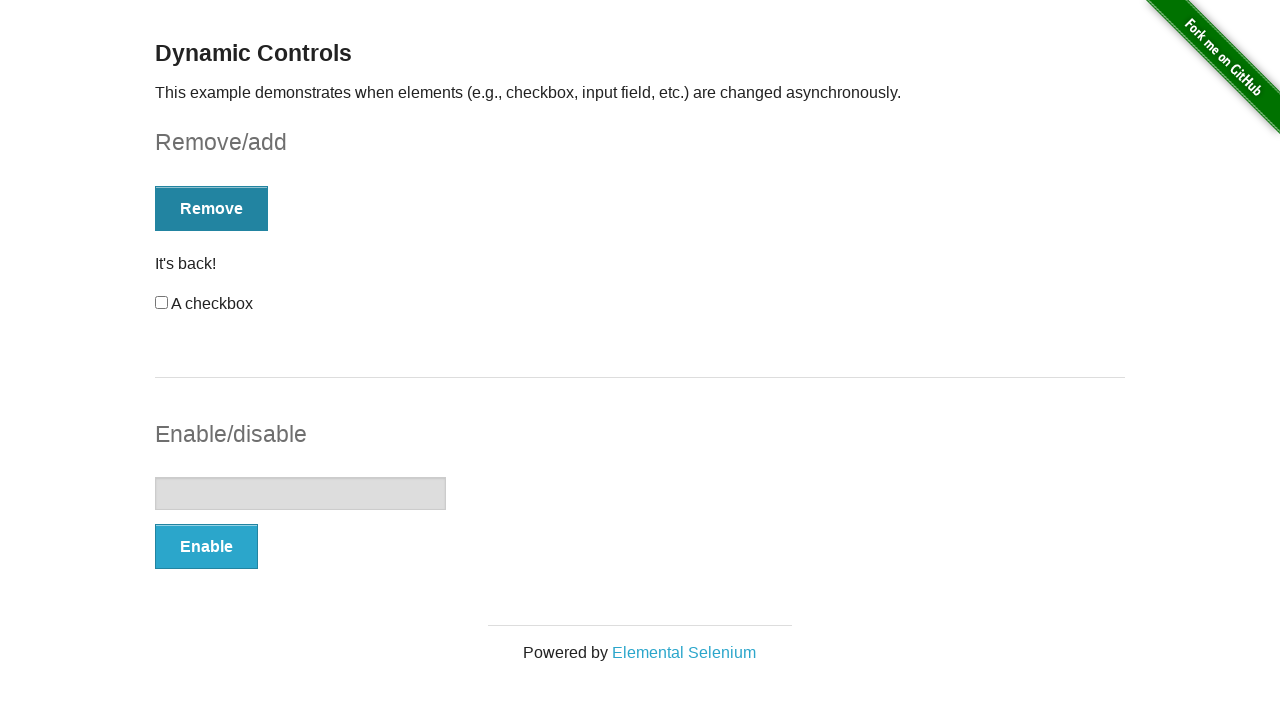

Clicked the checkbox at (162, 303) on xpath=//input[@id='checkbox']
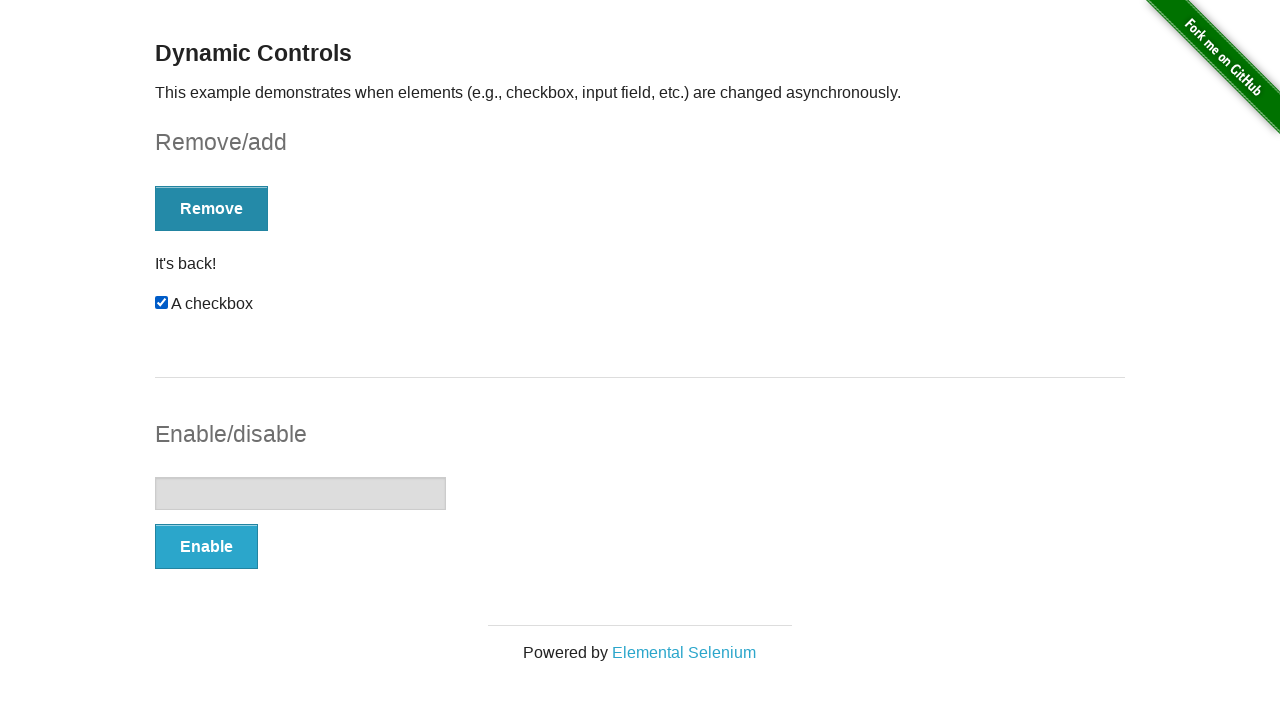

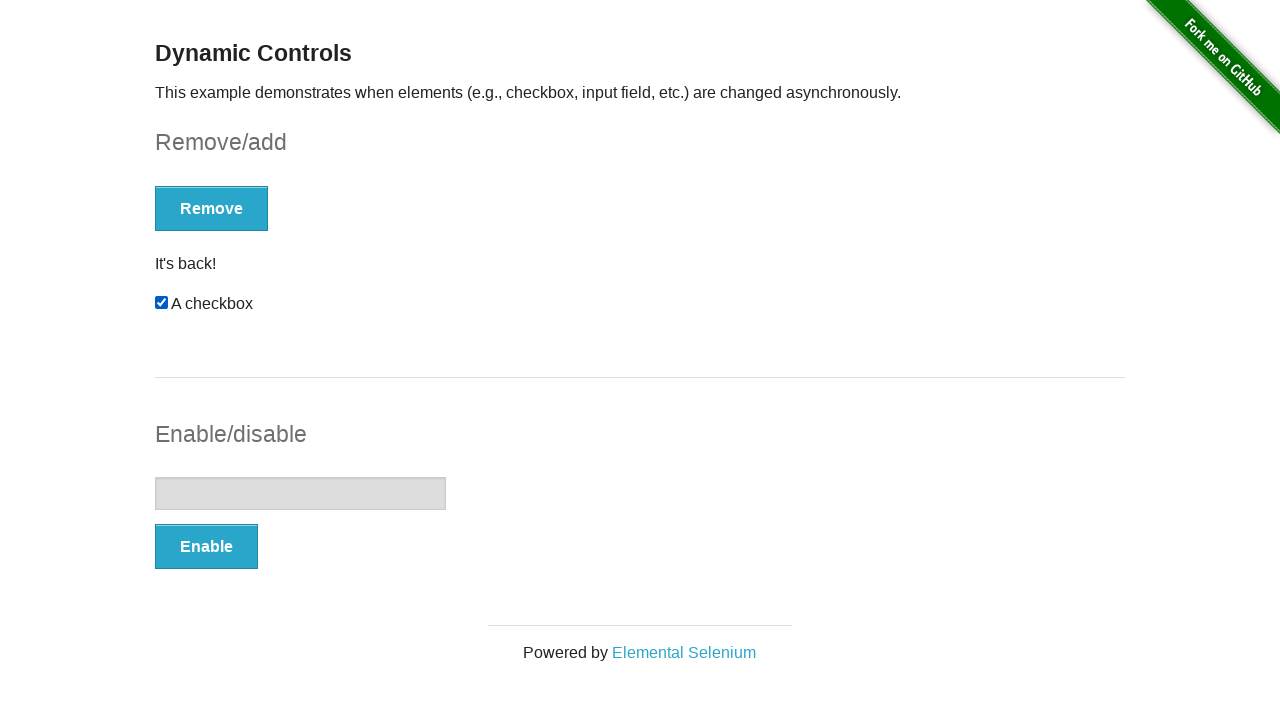